Tests that todo data persists after page reload

Starting URL: https://demo.playwright.dev/todomvc

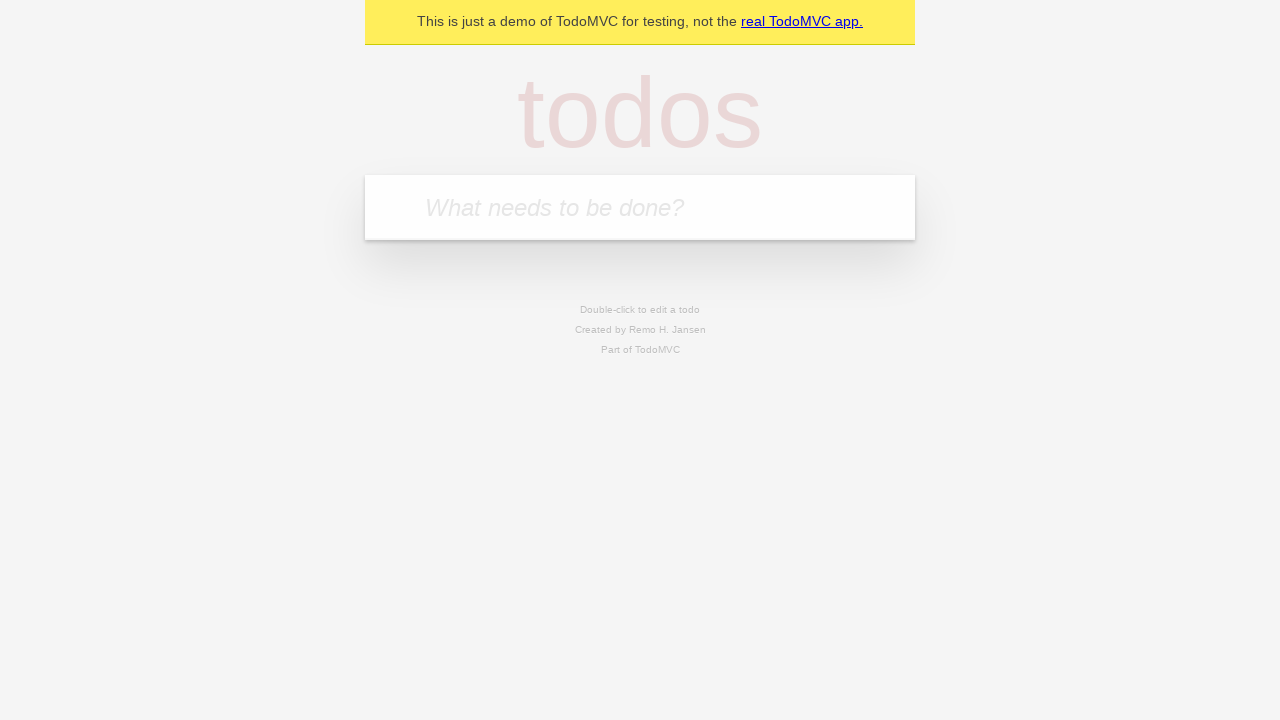

Filled todo input with 'buy some cheese' on internal:attr=[placeholder="What needs to be done?"i]
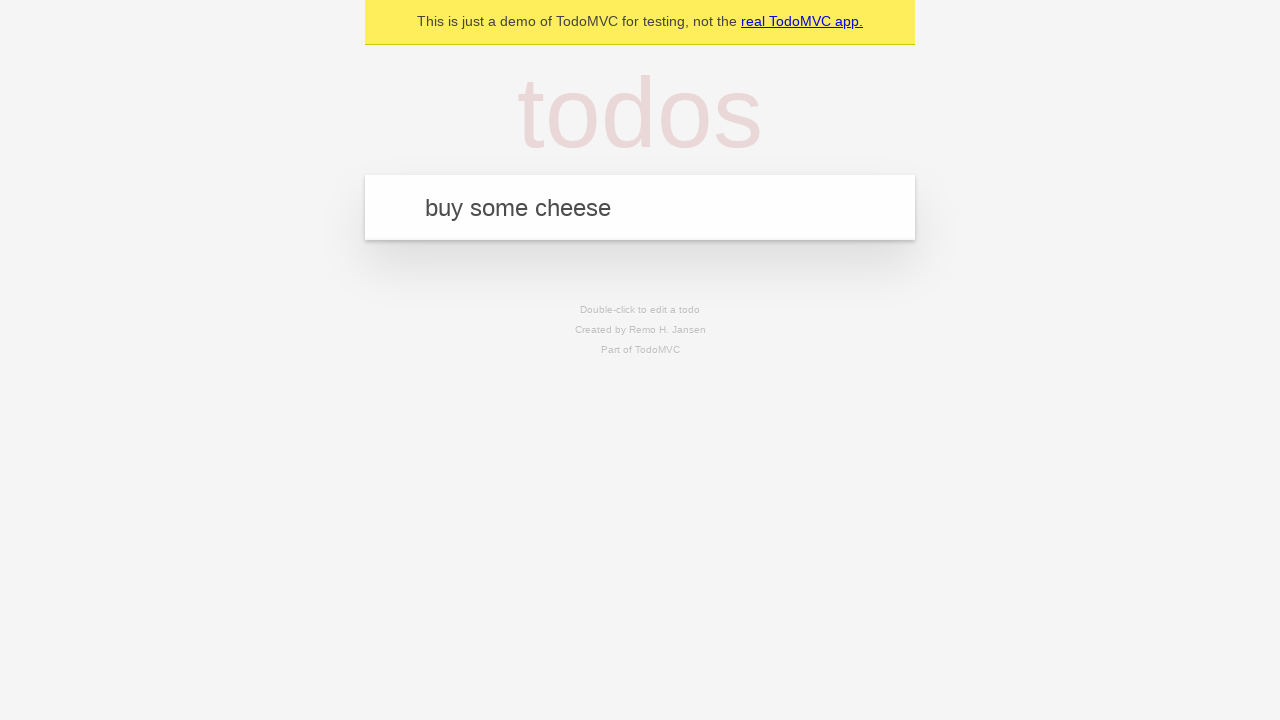

Pressed Enter to add first todo on internal:attr=[placeholder="What needs to be done?"i]
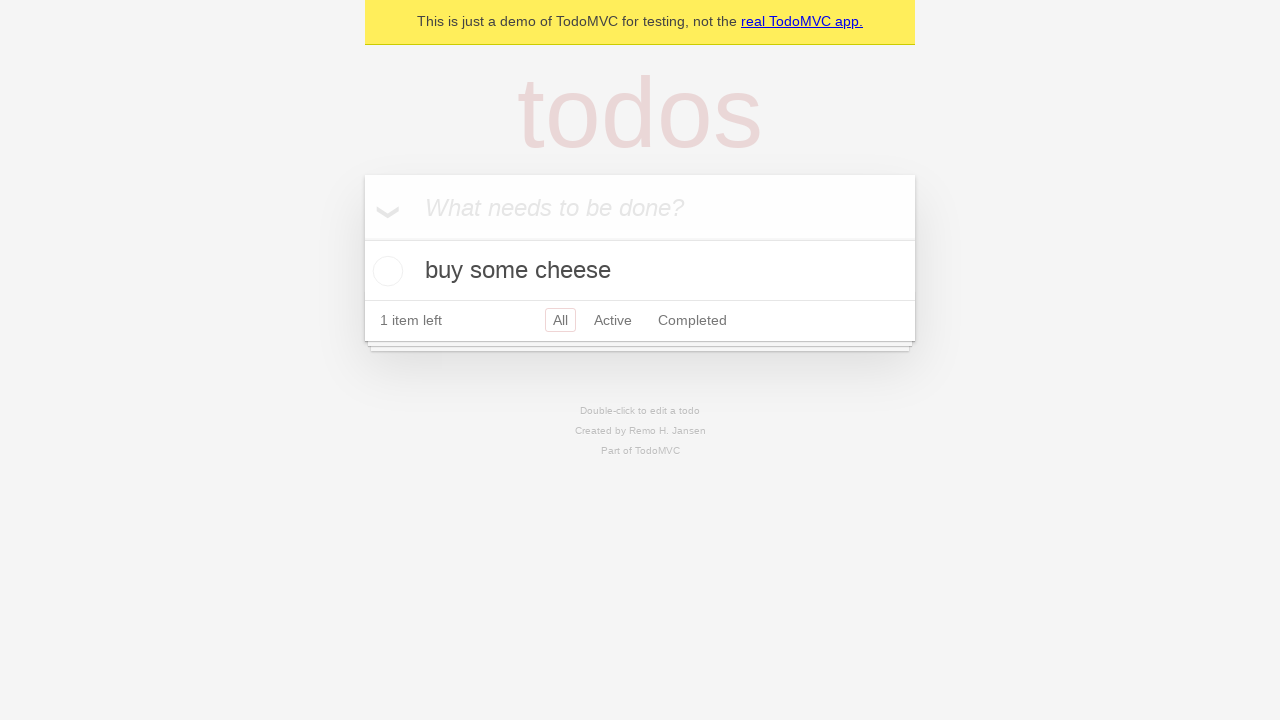

Filled todo input with 'feed the cat' on internal:attr=[placeholder="What needs to be done?"i]
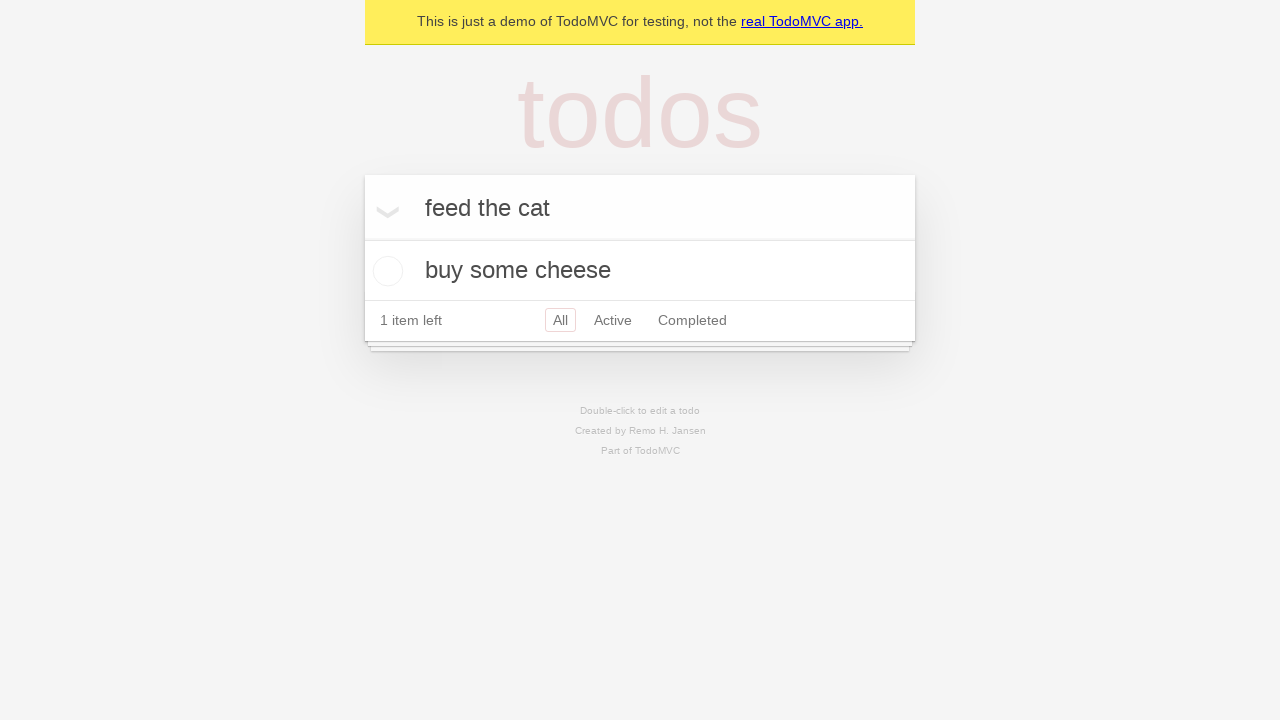

Pressed Enter to add second todo on internal:attr=[placeholder="What needs to be done?"i]
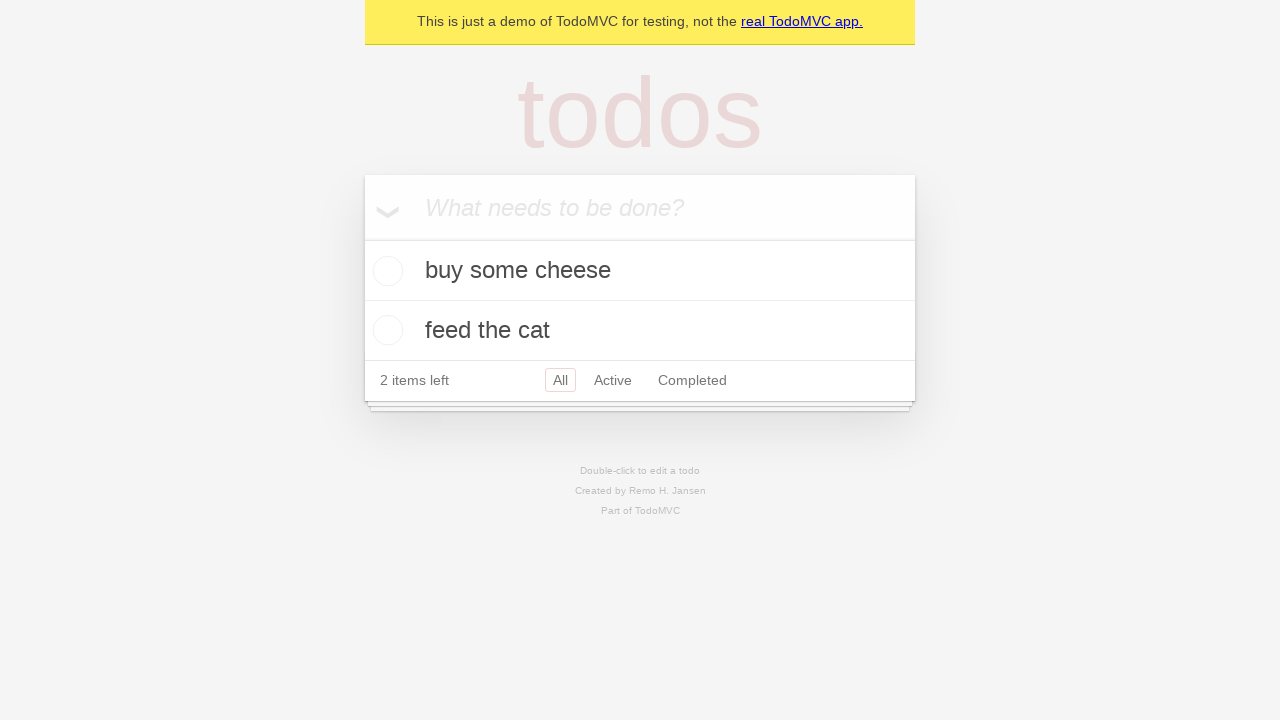

Checked first todo item at (385, 271) on internal:testid=[data-testid="todo-item"s] >> nth=0 >> internal:role=checkbox
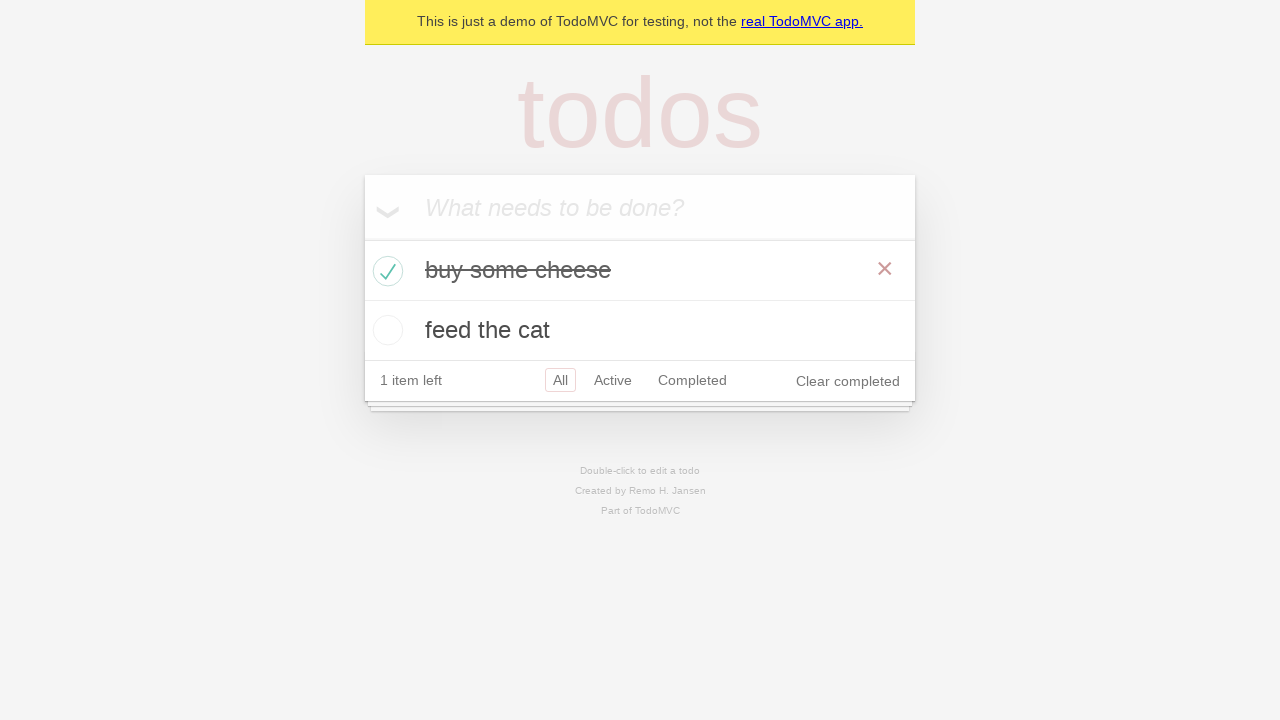

Reloaded page to test persistence
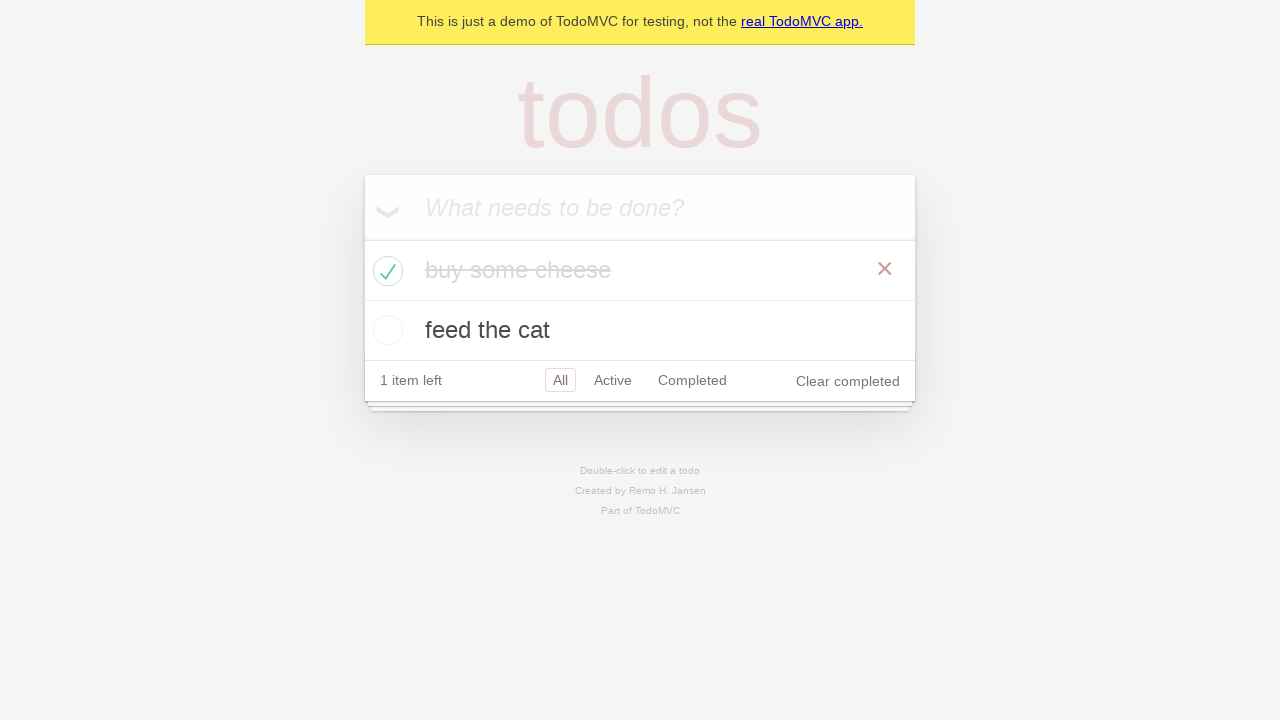

Todo items loaded after page reload
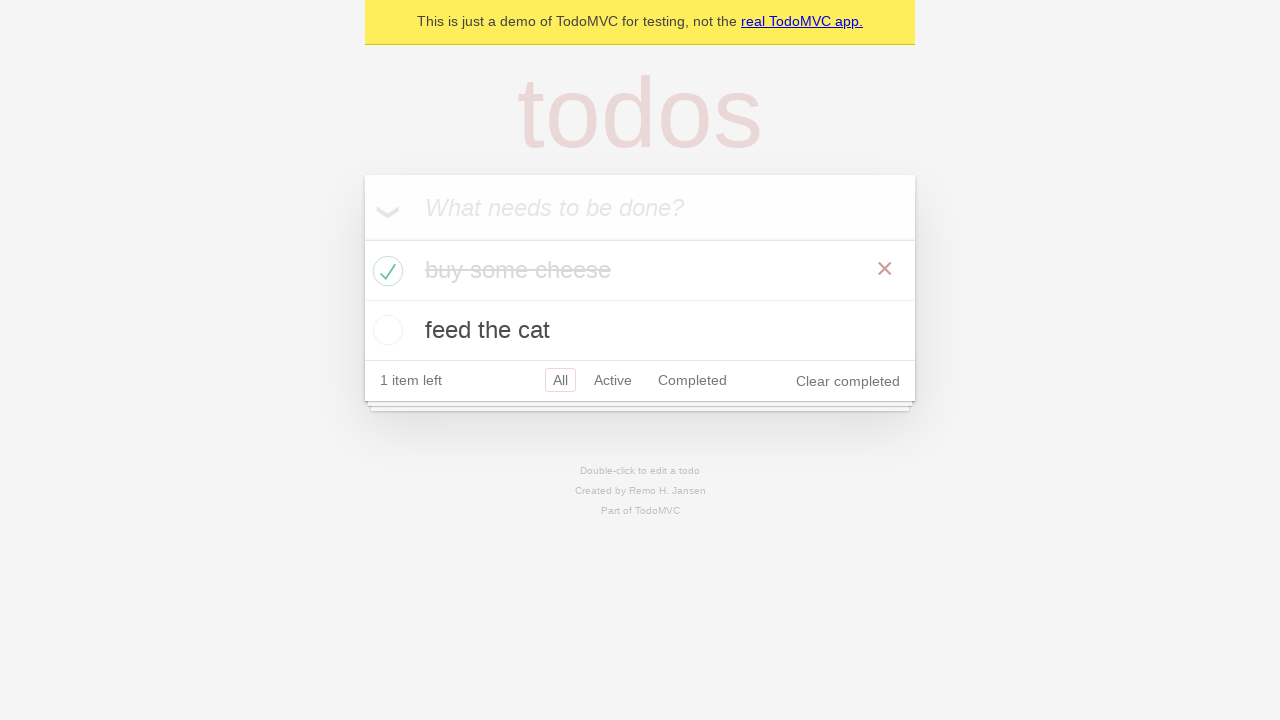

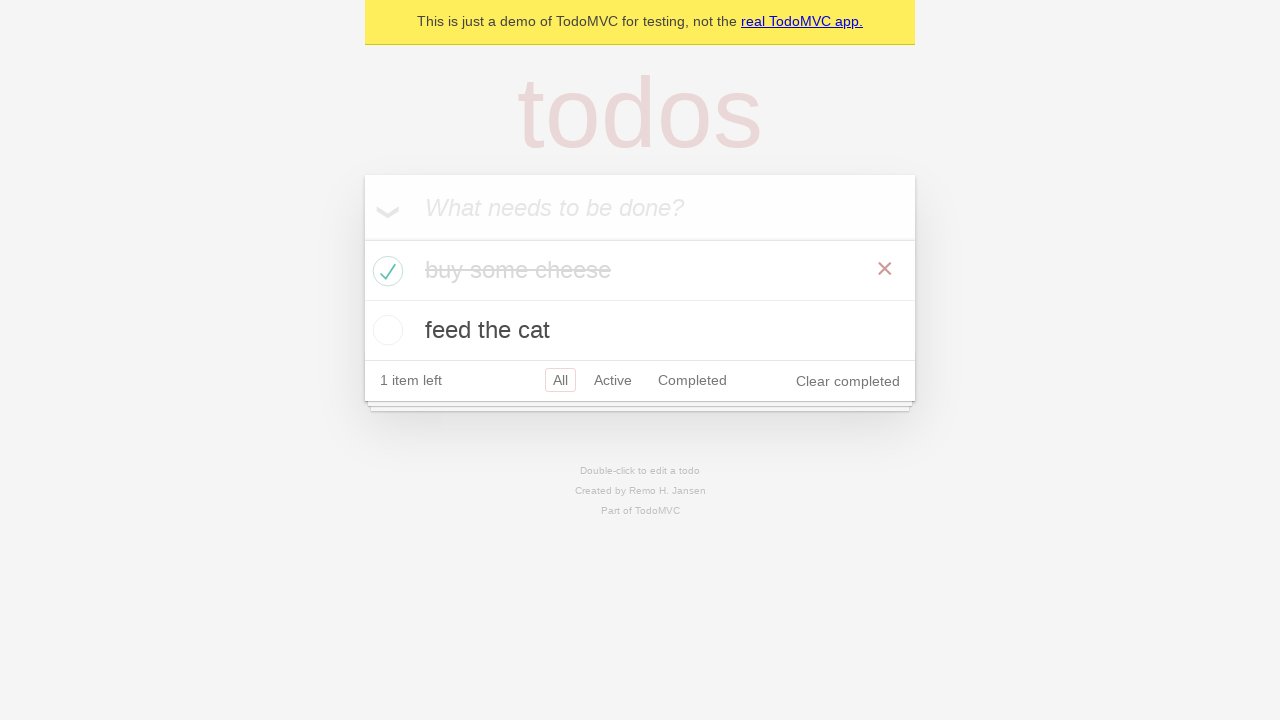